Tests SpiceJet flight search by selecting one-way trip option and entering departure and arrival cities

Starting URL: https://www.spicejet.com/

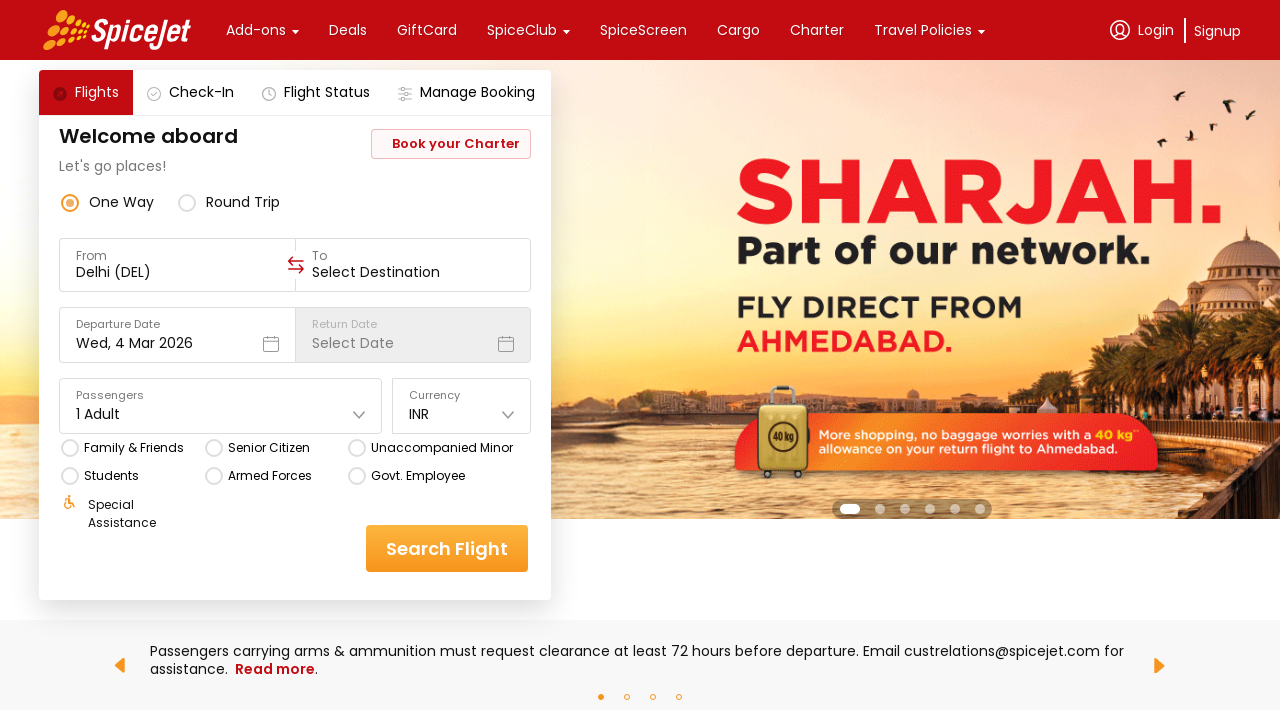

Clicked on one-way trip radio button at (108, 202) on div[data-testid='one-way-radio-button']
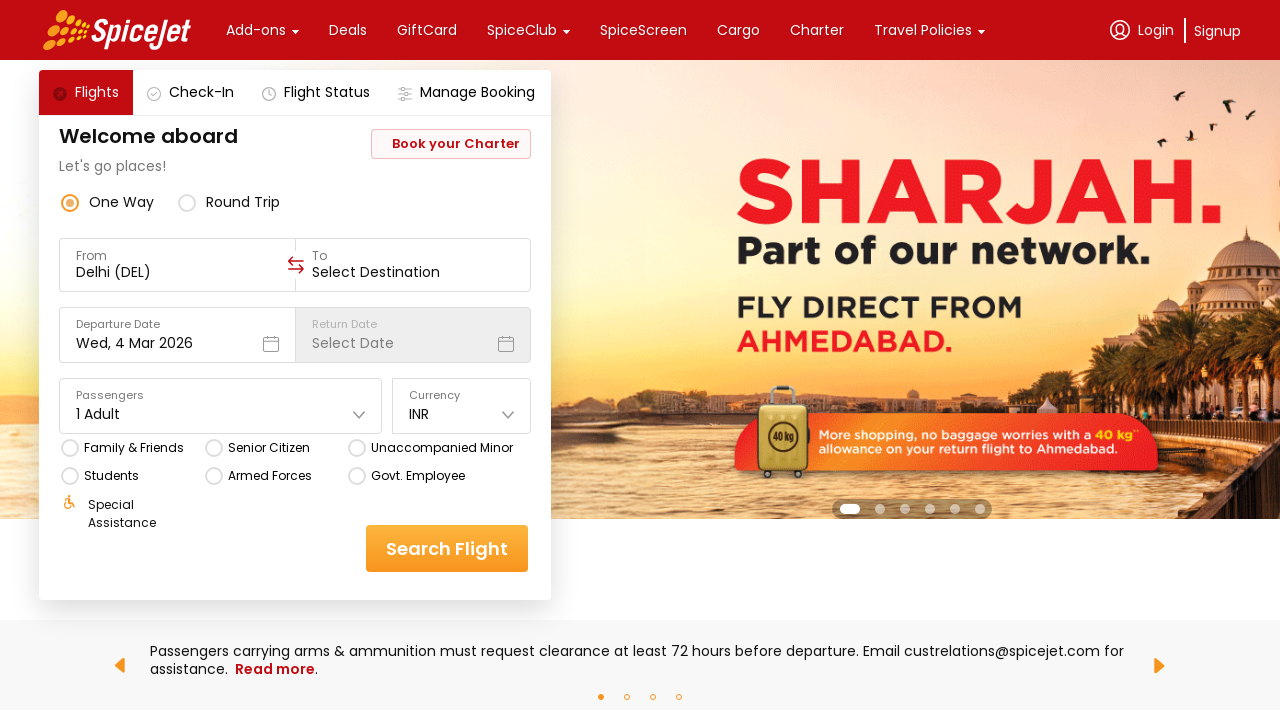

Entered 'Bengaluru' in departure city field on //div[text()='From']/../descendant::input
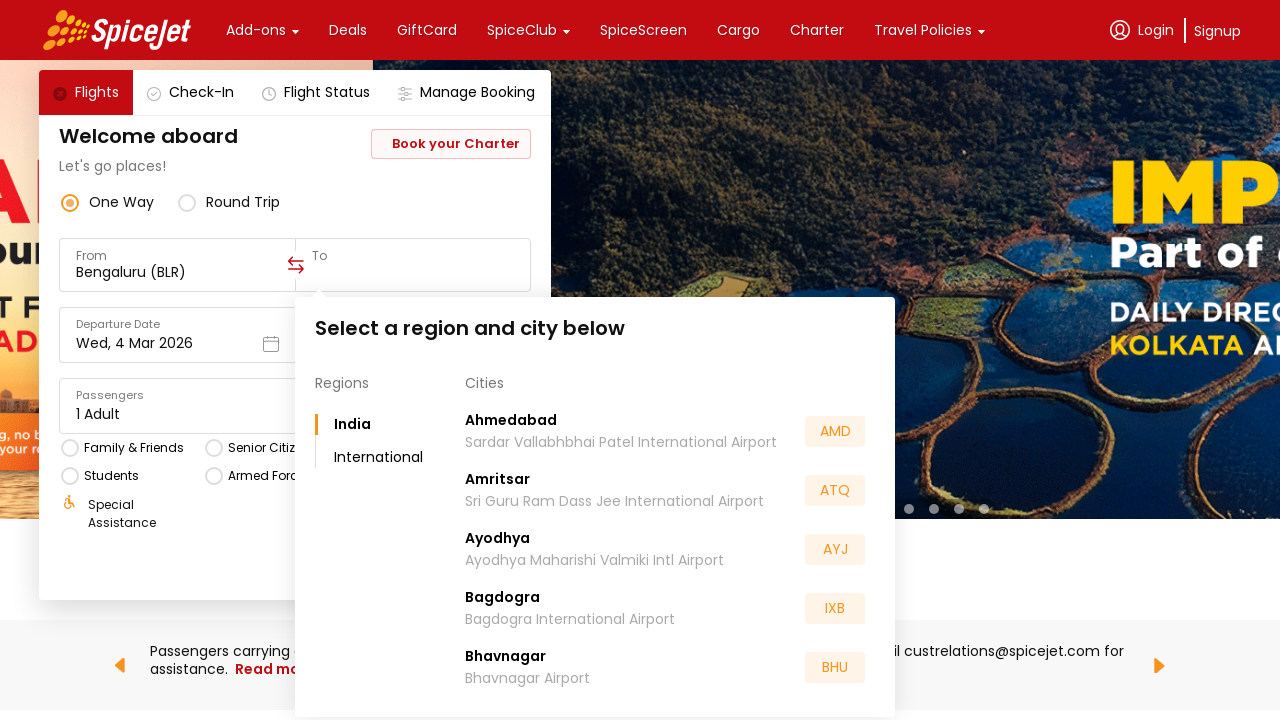

Entered 'Mangalore' in arrival city field on //div[text()='To']/../descendant::input
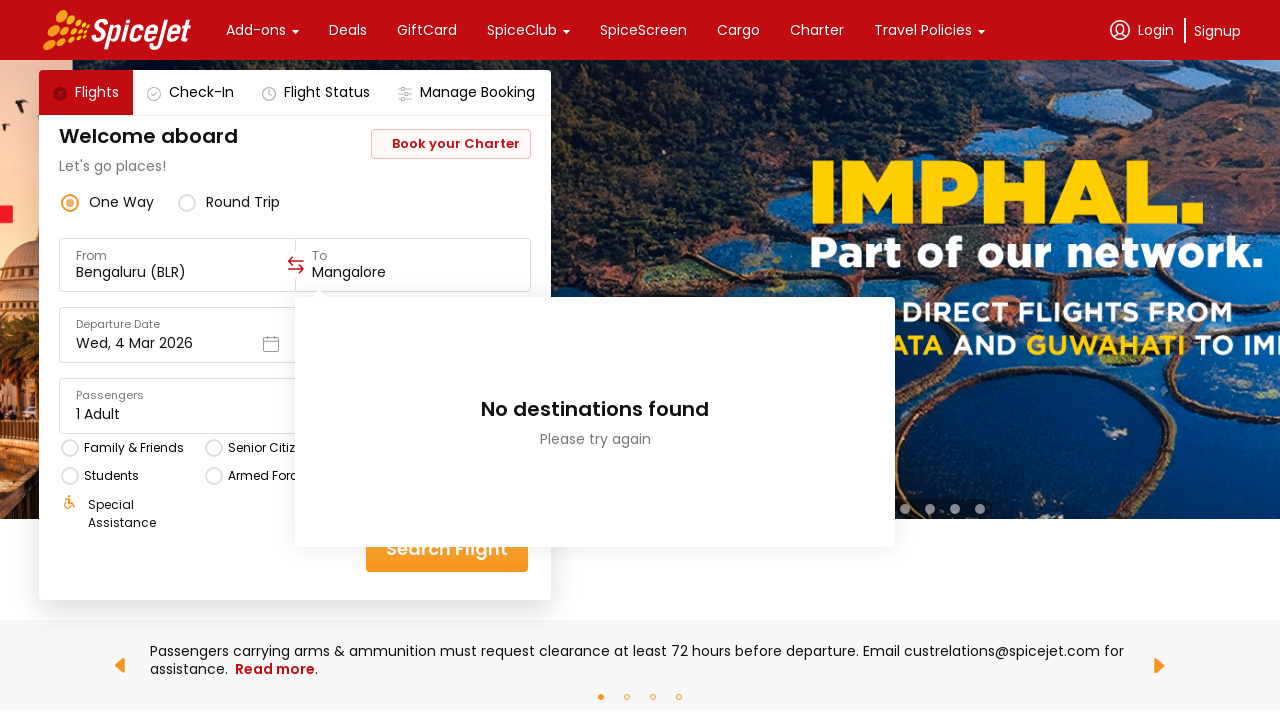

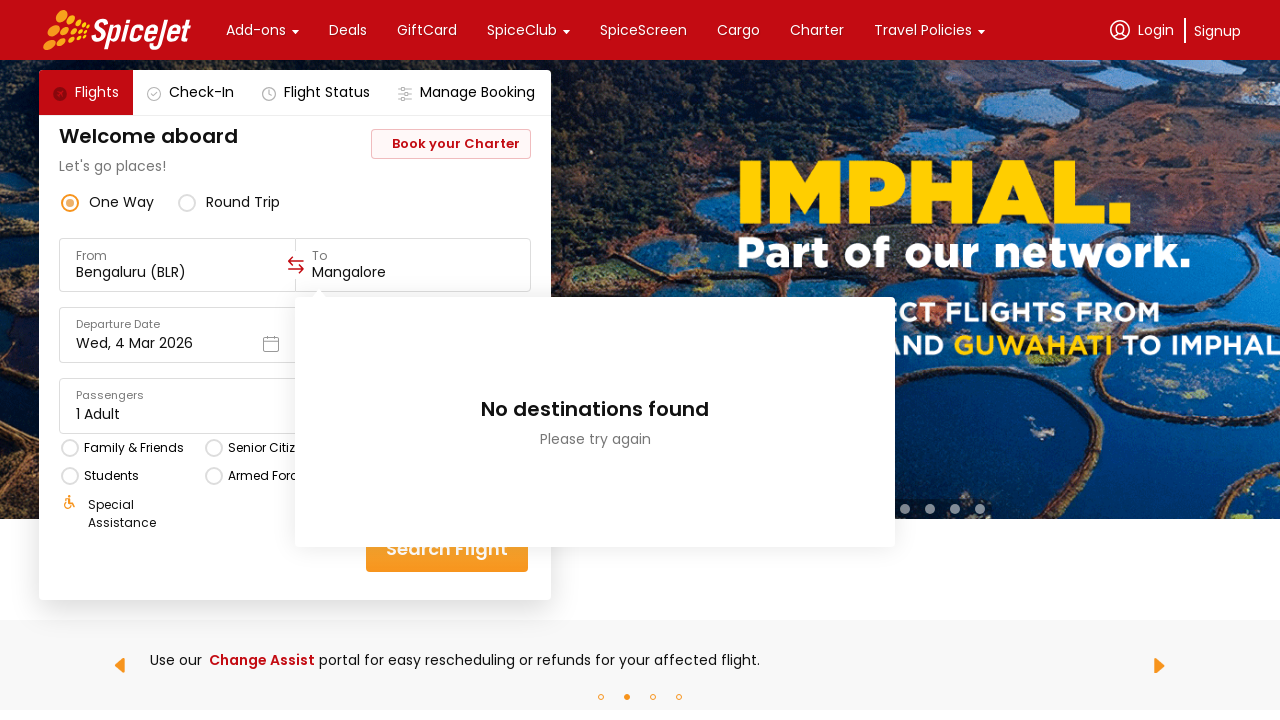